Tests clicking a button with specific text "Gold" using XPath selector on a GitHub Pages demo site

Starting URL: http://suninjuly.github.io/xpath_examples

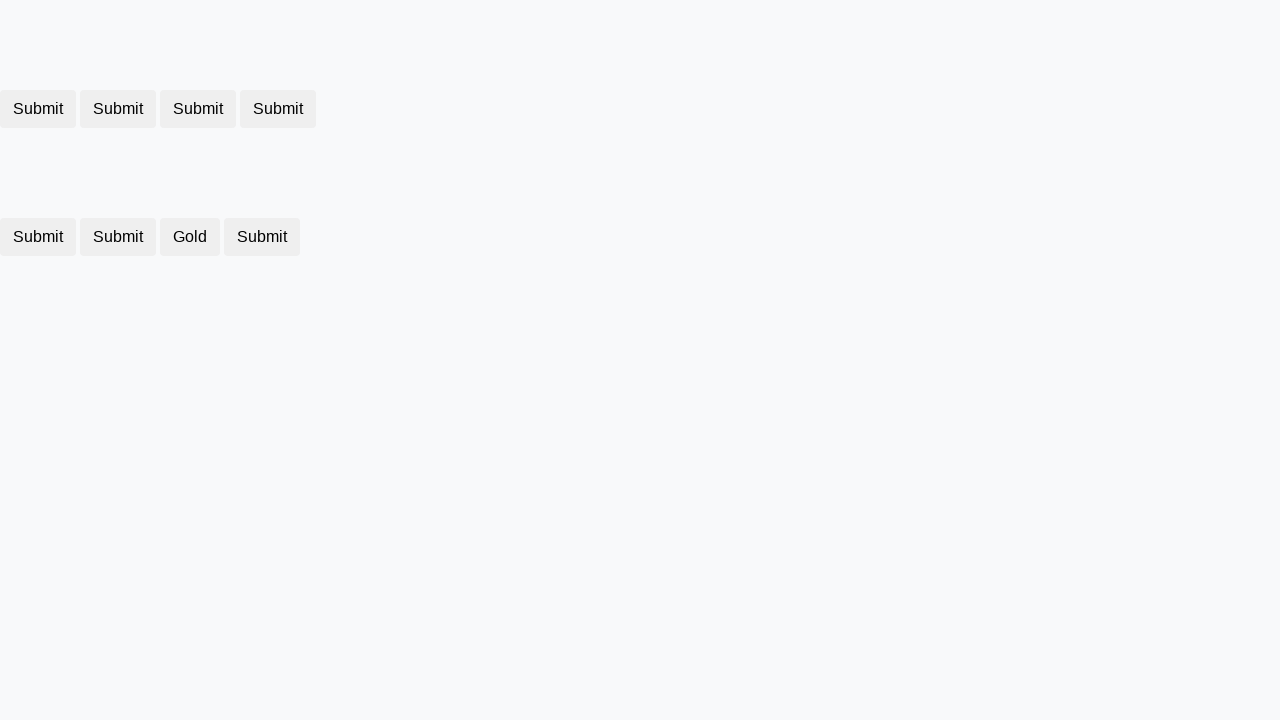

Navigated to xpath_examples demo site
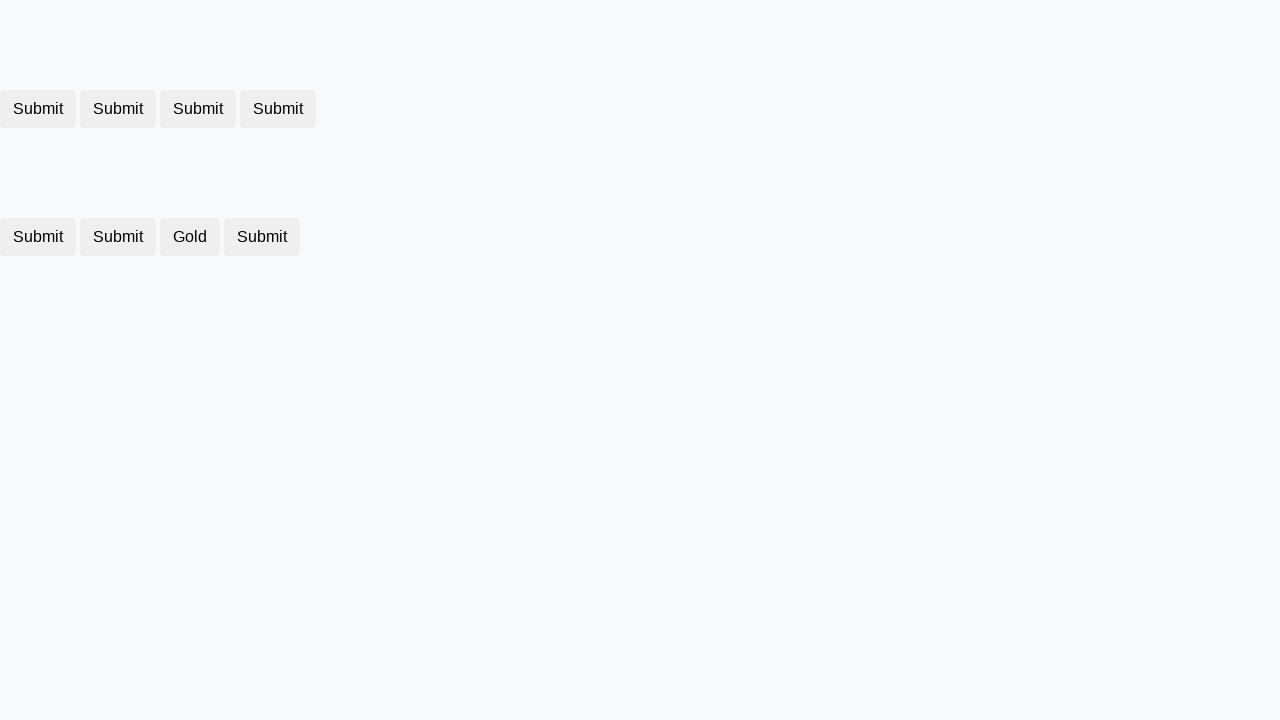

Clicked button with text 'Gold' using XPath selector at (190, 237) on xpath=//button[text()="Gold"]
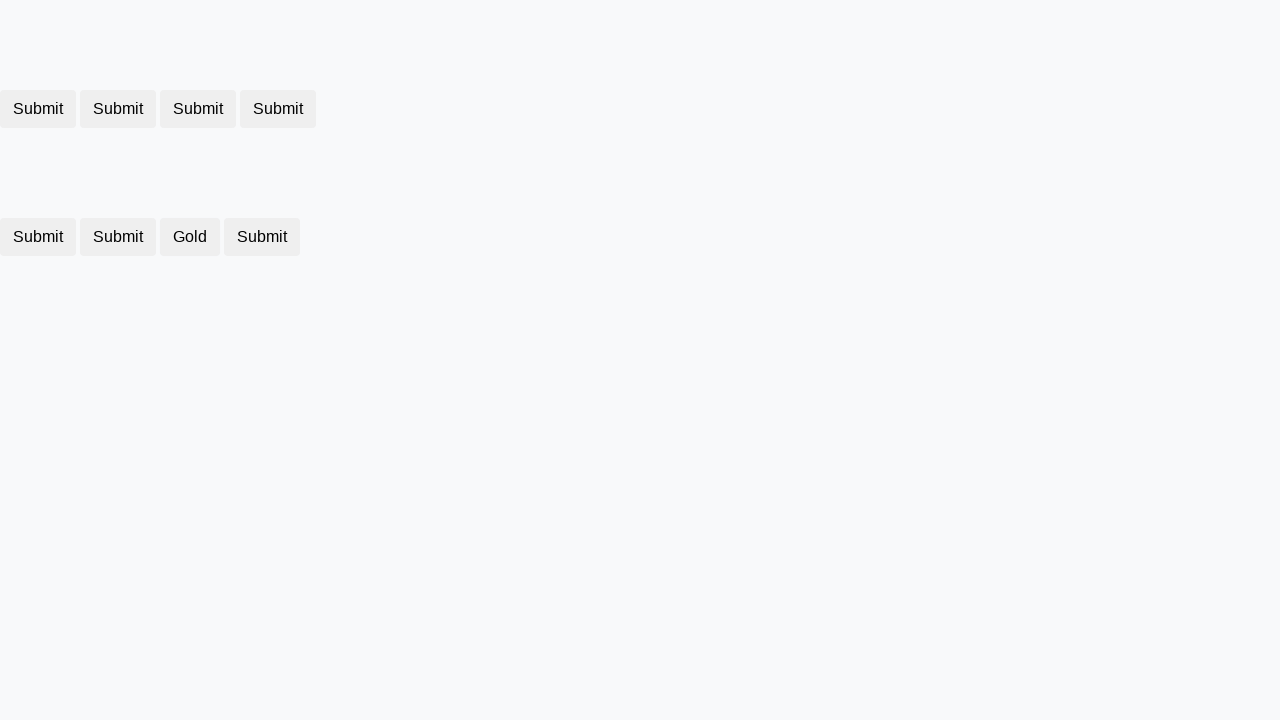

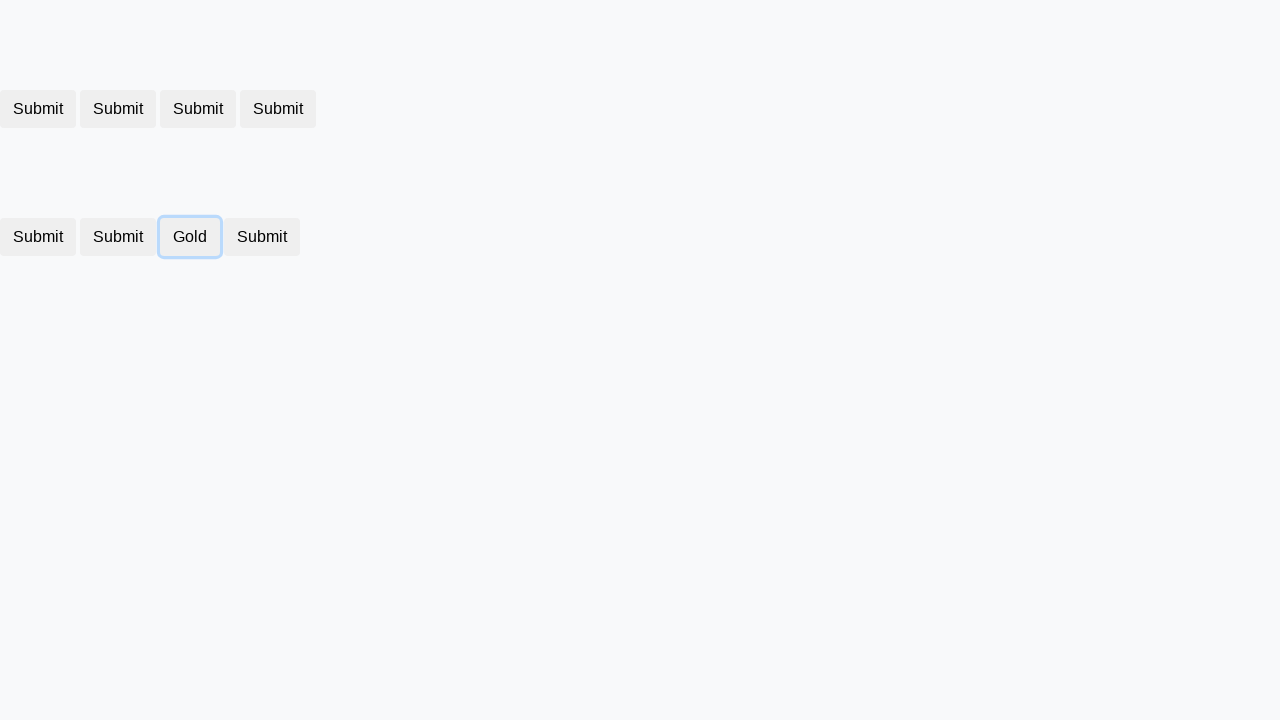